Tests a registration form by filling in first name, last name, and email fields, then submitting and verifying successful registration message

Starting URL: http://suninjuly.github.io/registration1.html

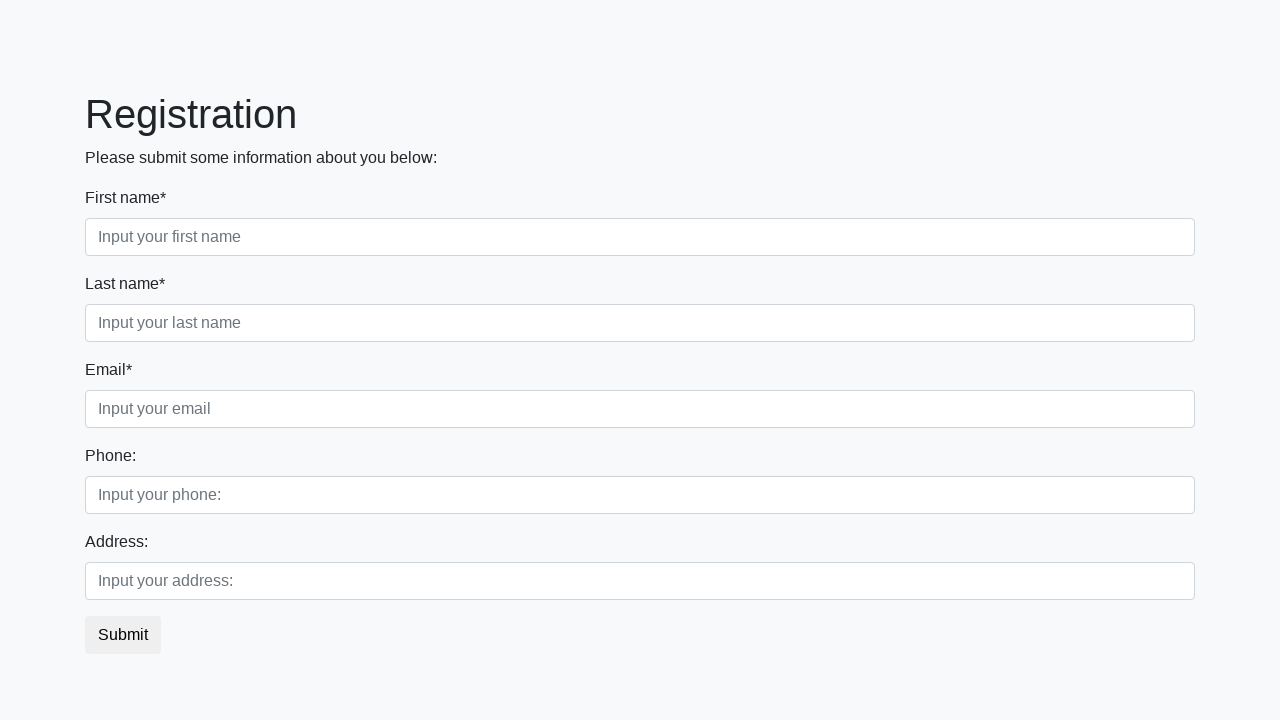

Filled first name field with 'Ivan' on .form-control.first
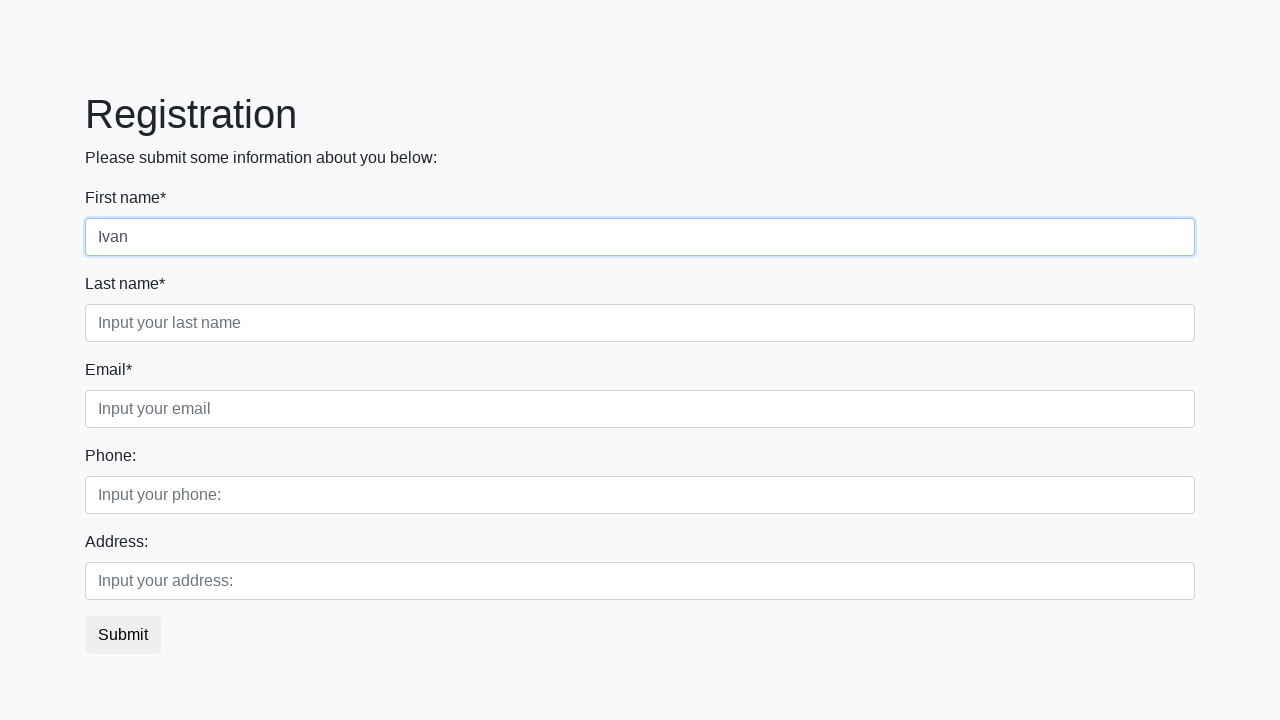

Filled last name field with 'Petrov' on .form-control.second
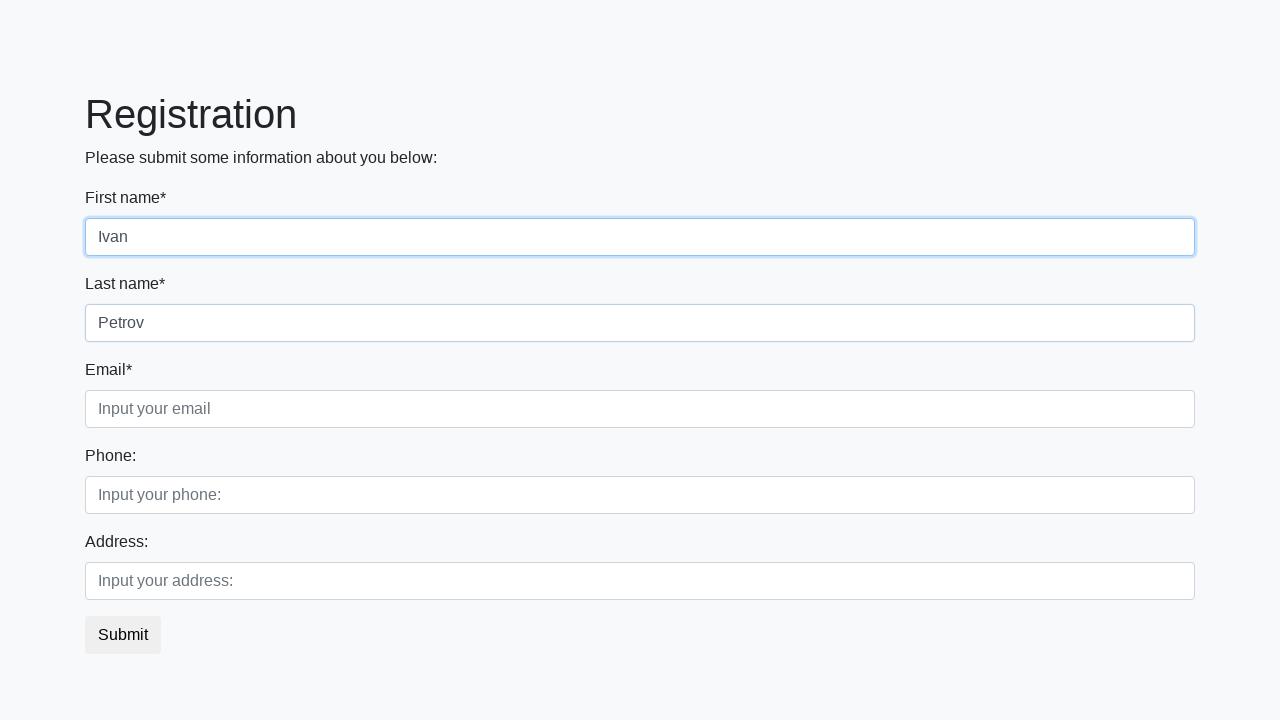

Filled email field with 'sdf@asd.com' on .form-control.third
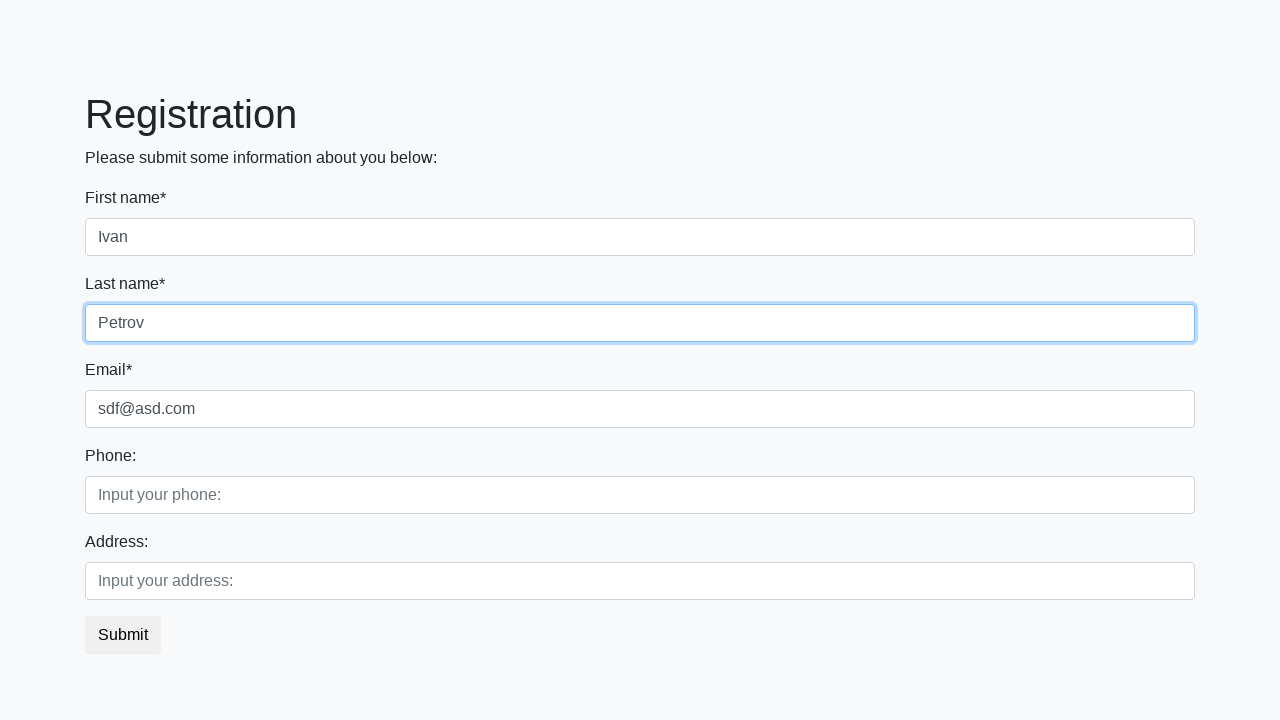

Clicked submit button to register at (123, 635) on button.btn
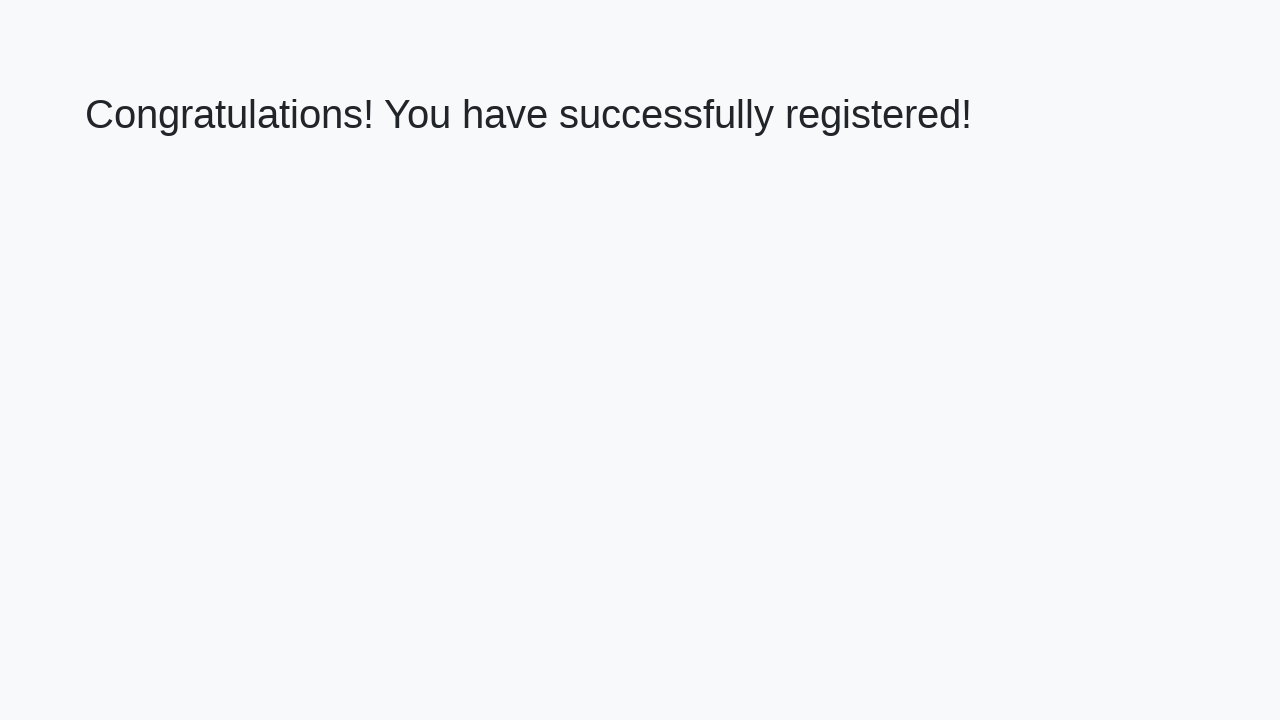

Success message heading loaded
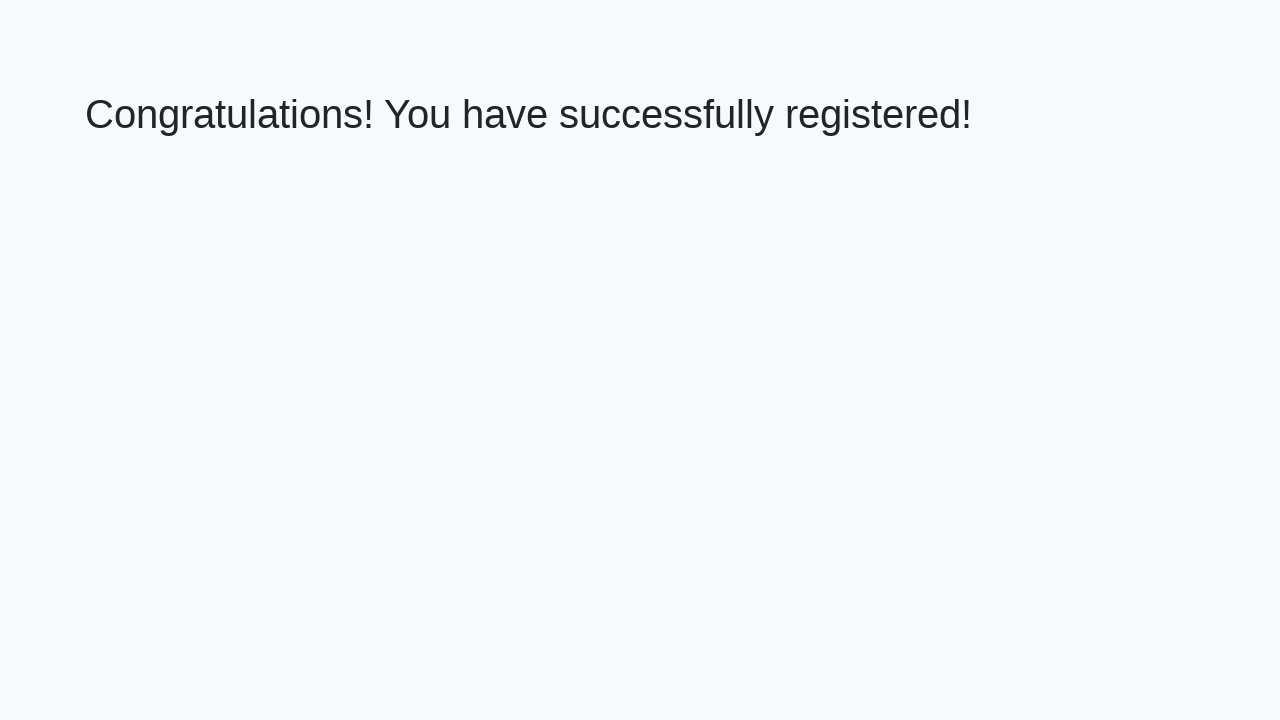

Retrieved success message text
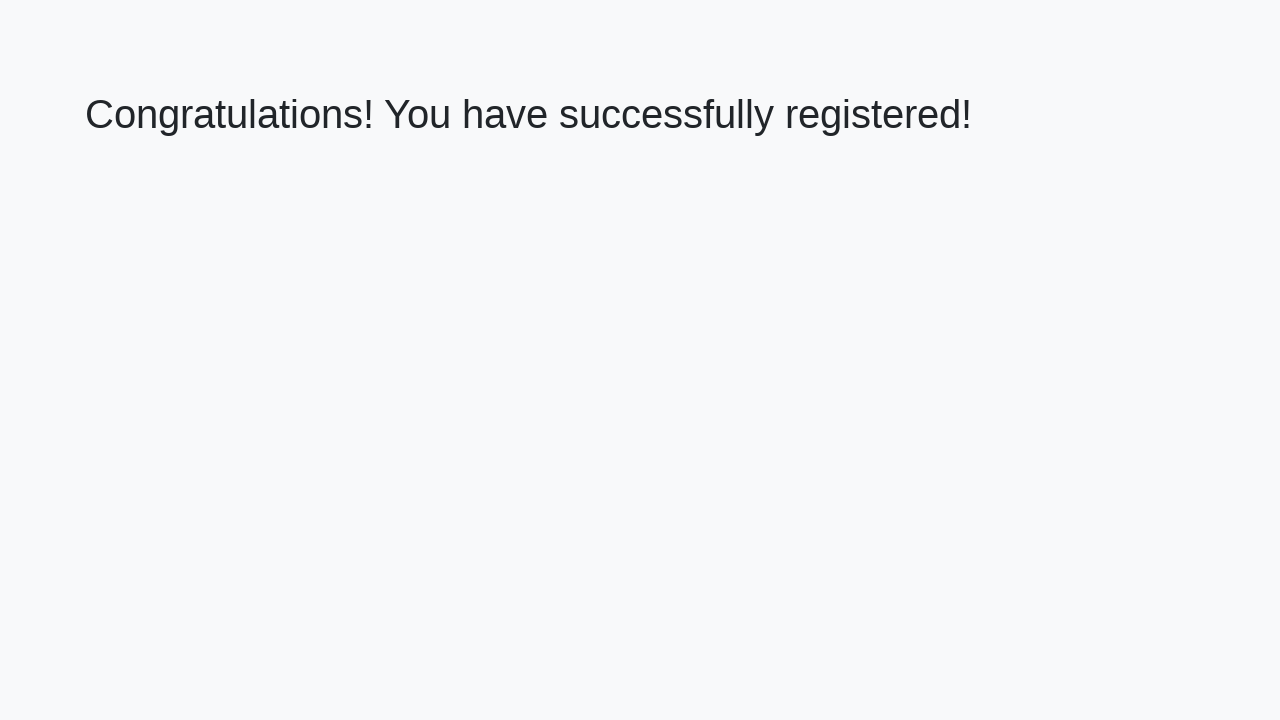

Verified success message: 'Congratulations! You have successfully registered!'
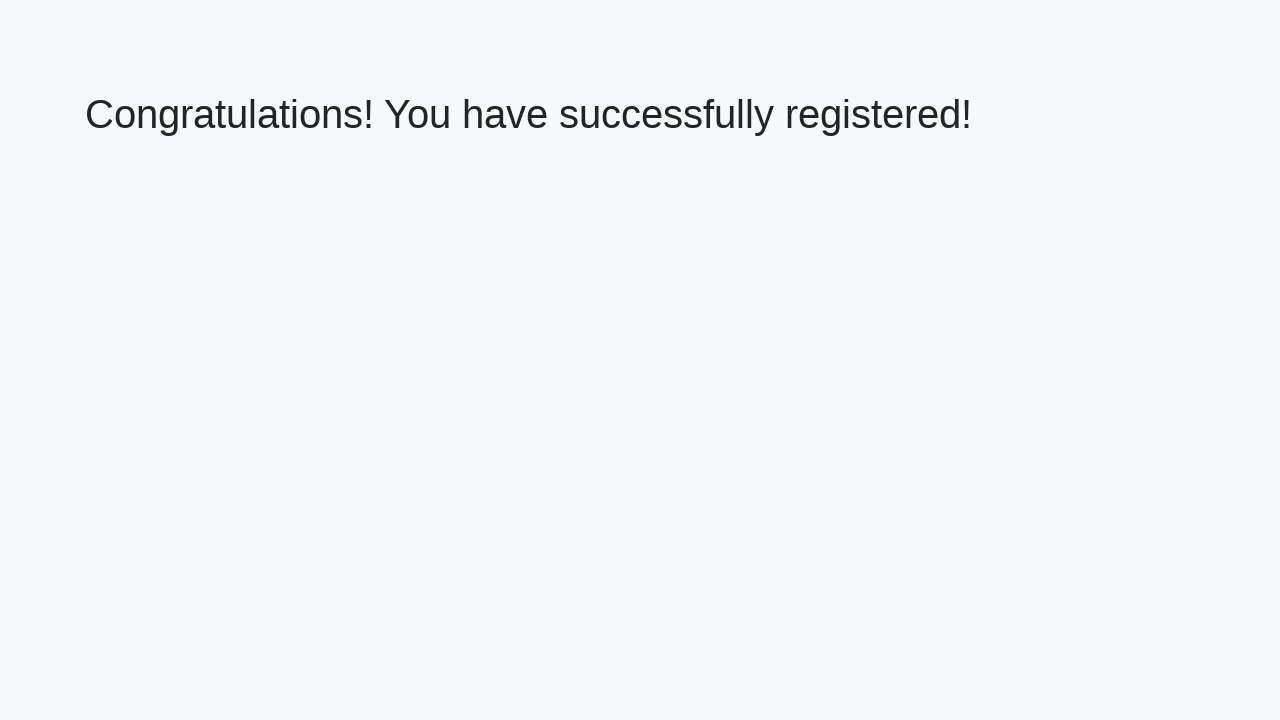

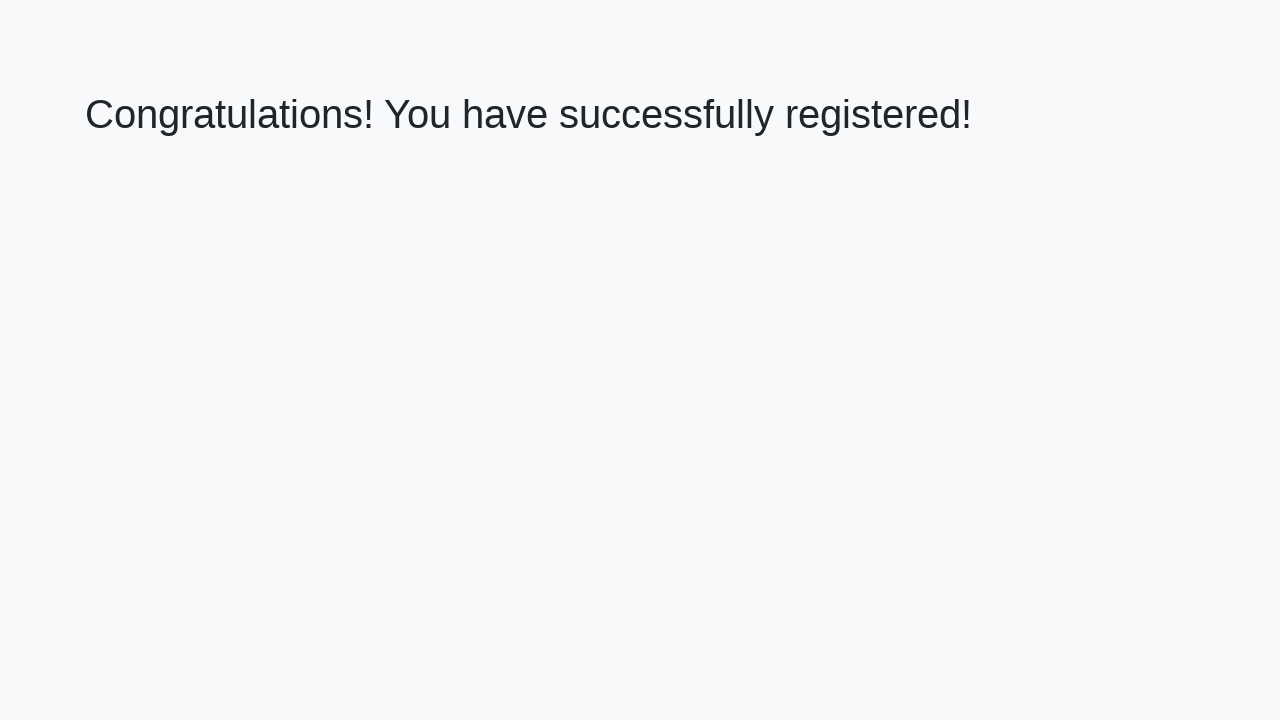